Clicks a button that triggers a JavaScript alert and accepts it

Starting URL: https://demoqa.com/alerts

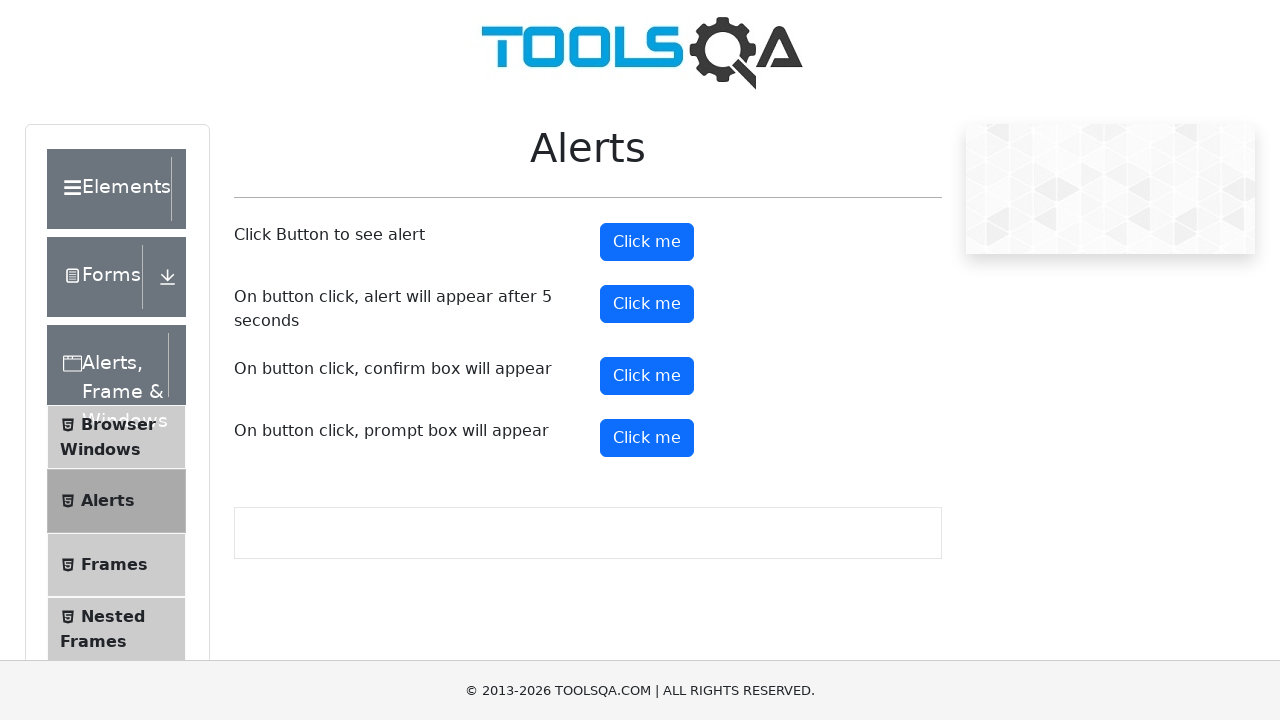

Set up dialog handler to accept alerts
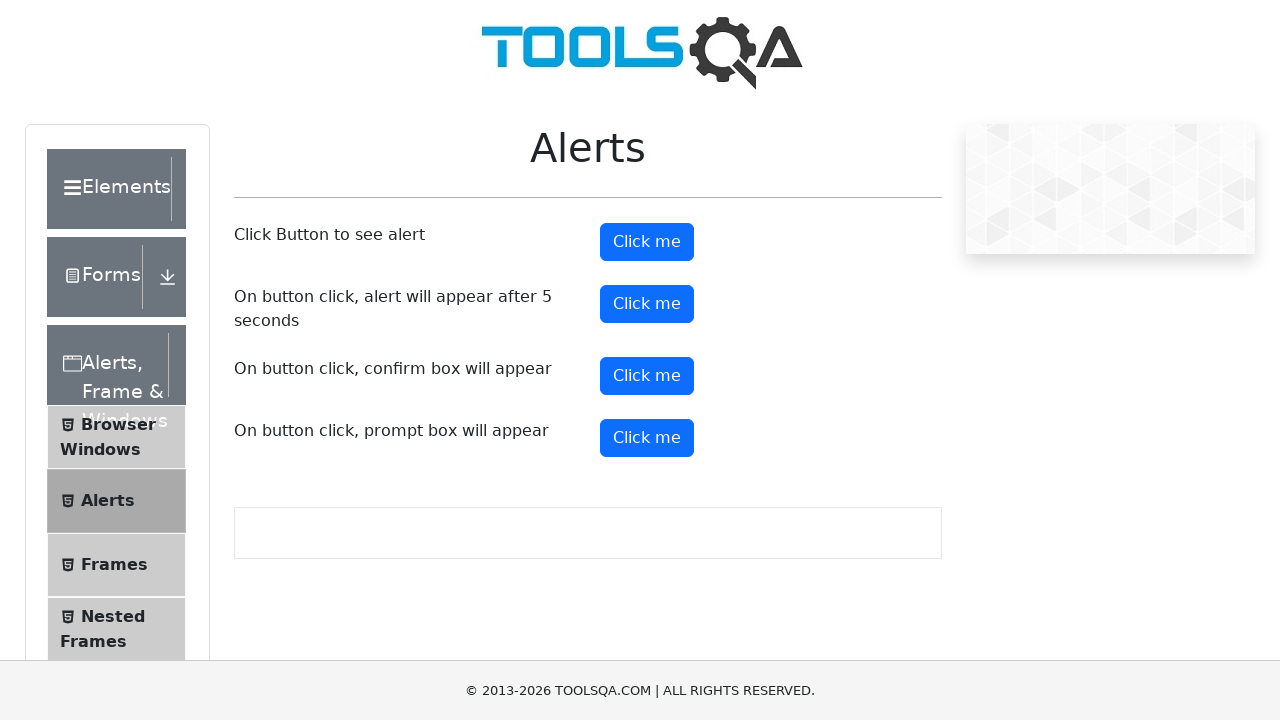

Clicked alert button to trigger JavaScript alert at (647, 242) on #alertButton
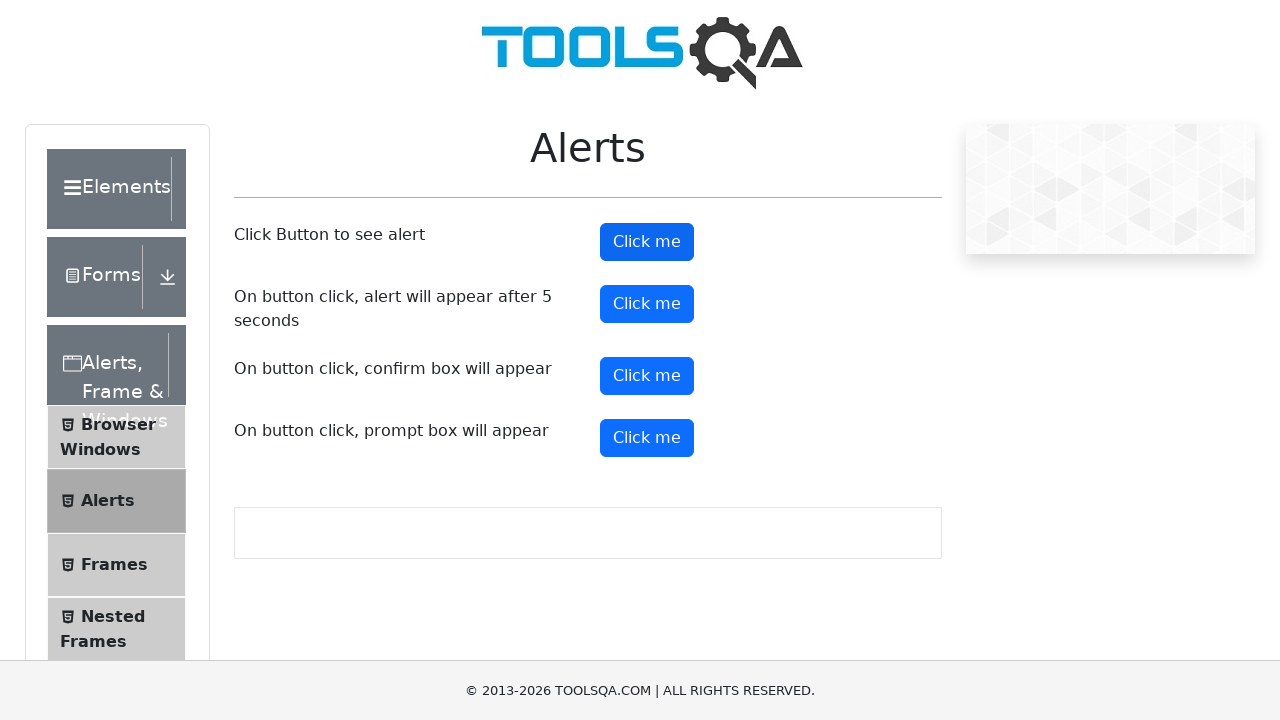

Waited 1000ms to ensure alert was handled
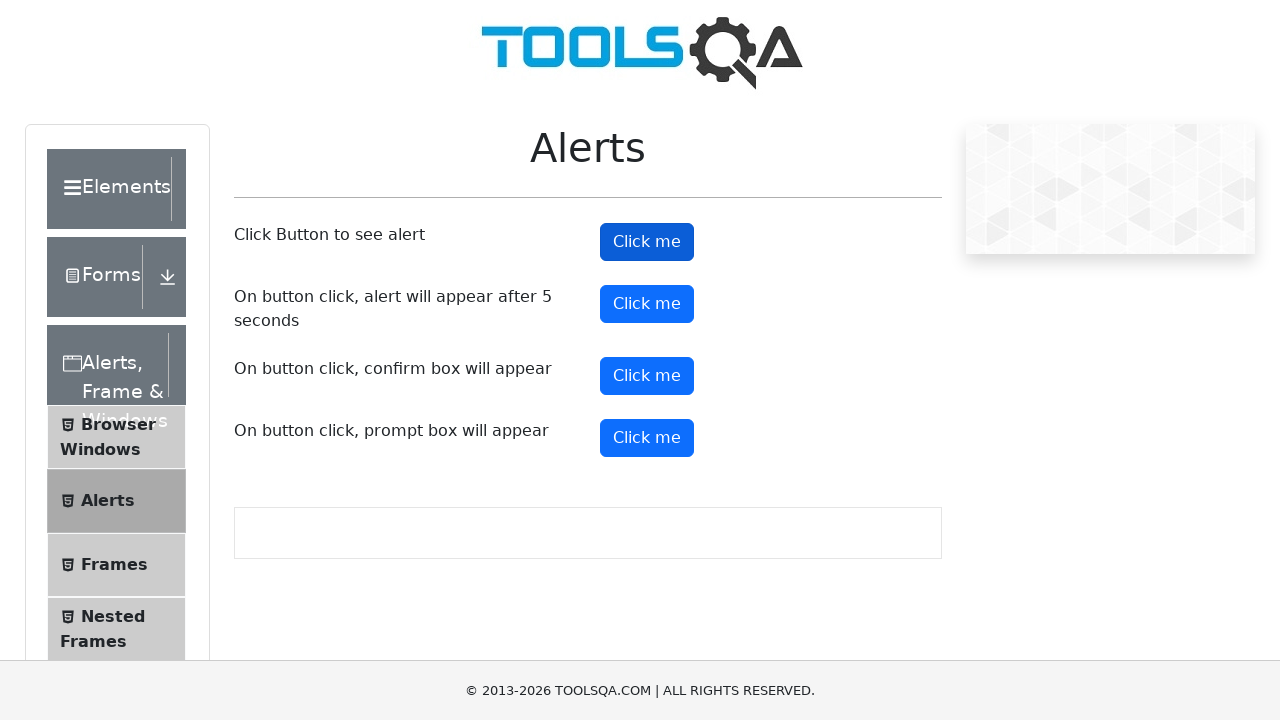

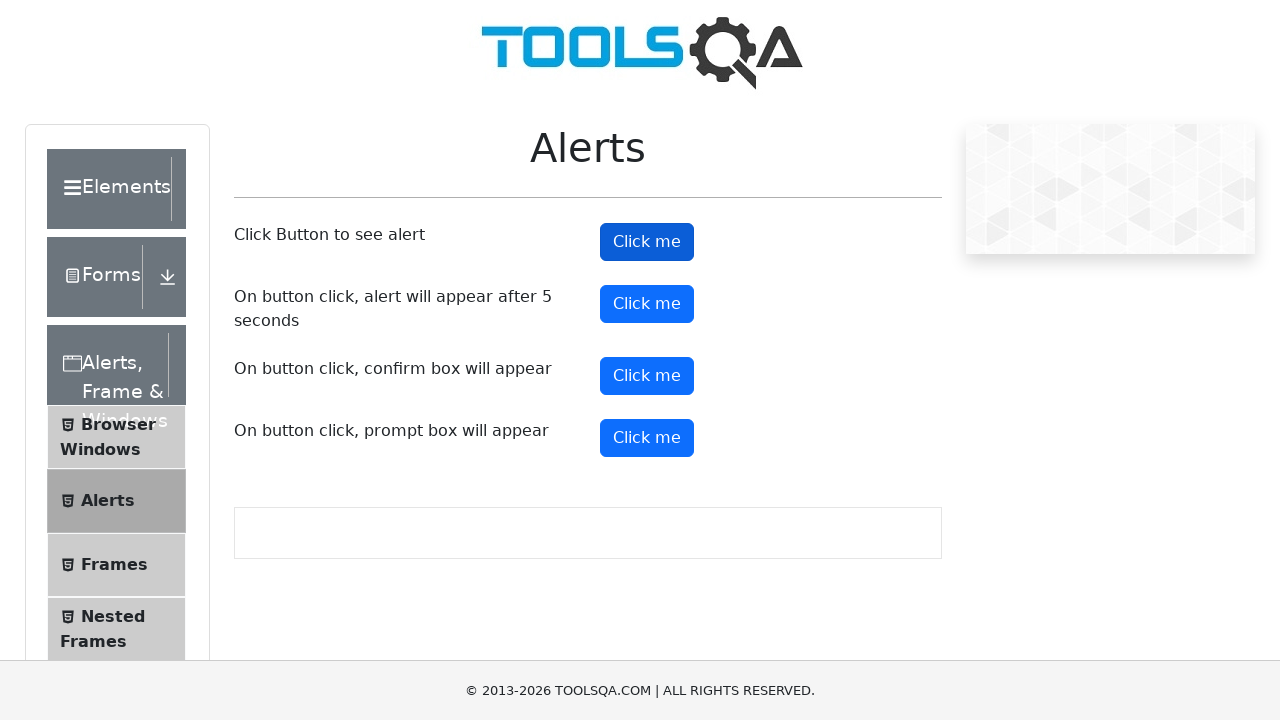